Tests JavaScript prompt dialog by clicking a button to trigger a prompt, entering text, verifying the prompt message, and accepting it.

Starting URL: https://bonigarcia.dev/selenium-webdriver-java/dialog-boxes.html

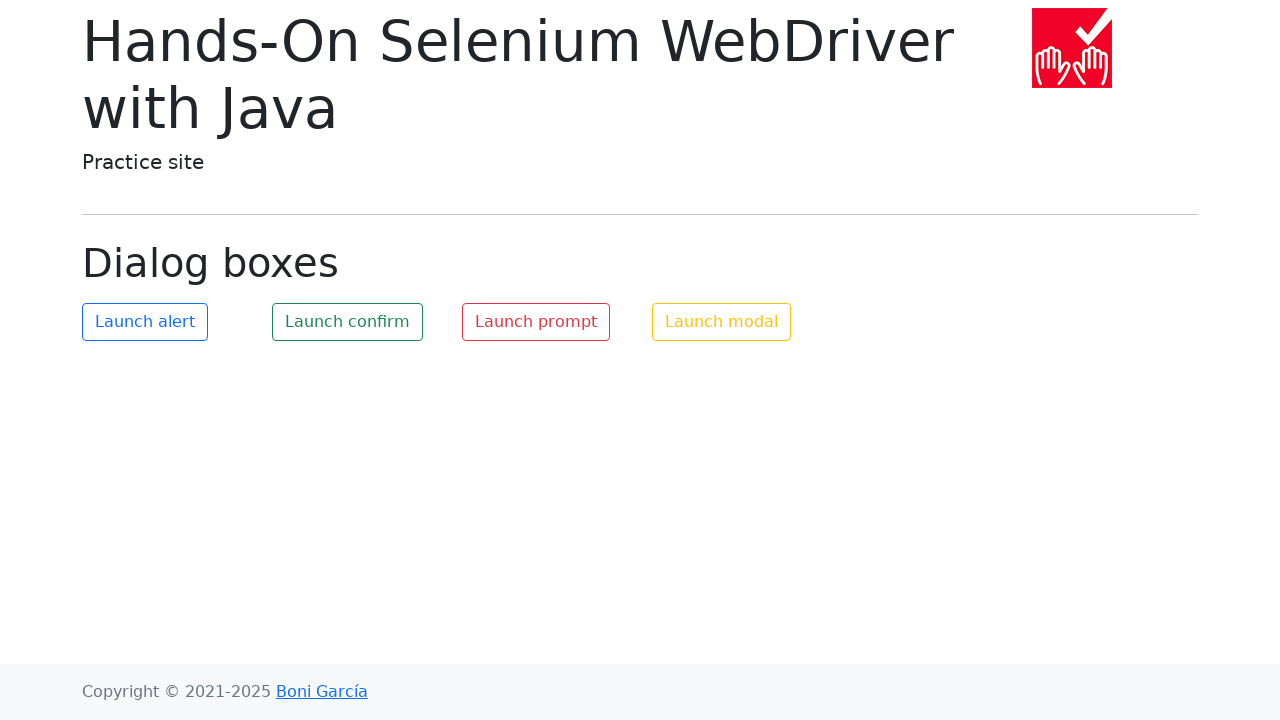

Set up dialog event handler
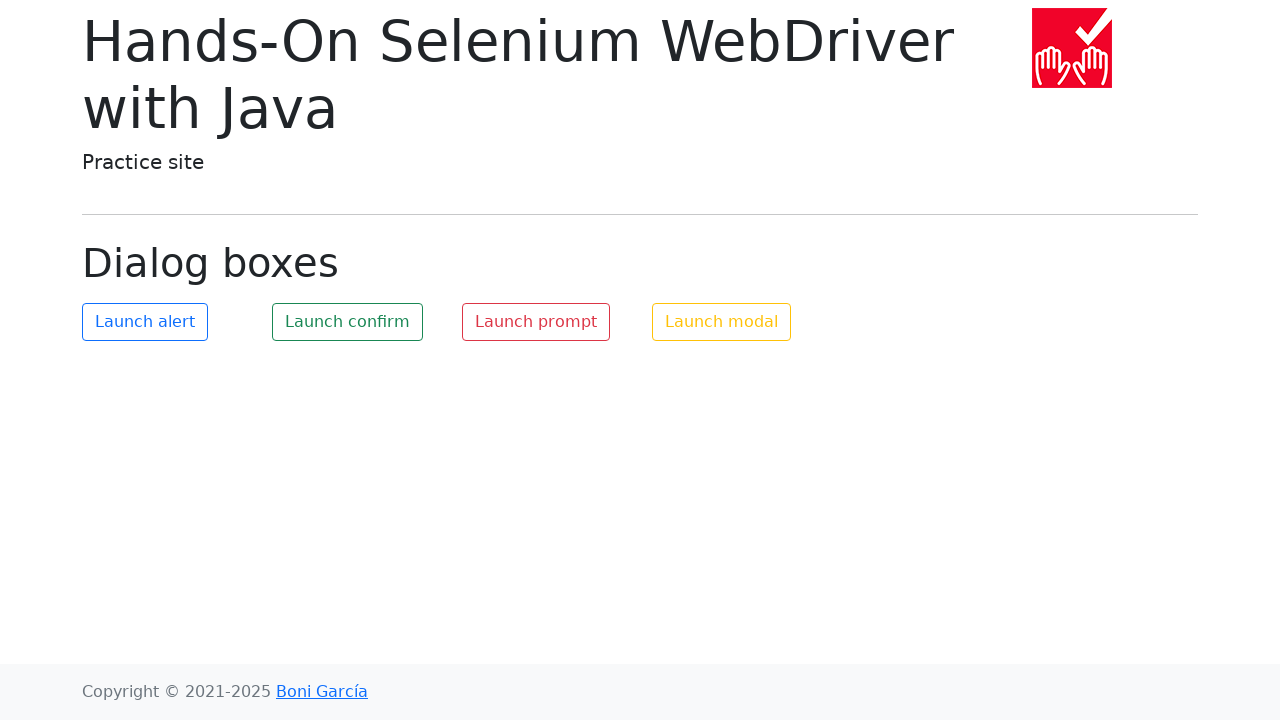

Clicked prompt button to trigger JavaScript prompt dialog at (536, 322) on #my-prompt
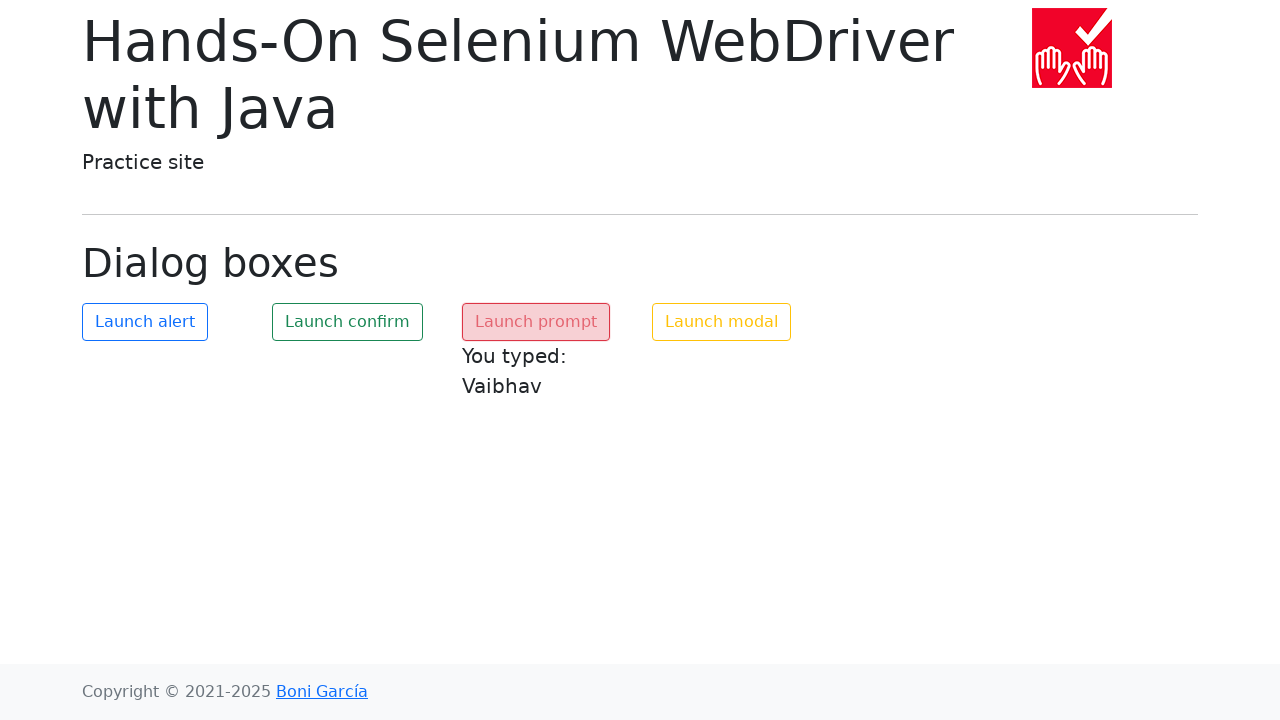

Waited 500ms for prompt dialog to be handled
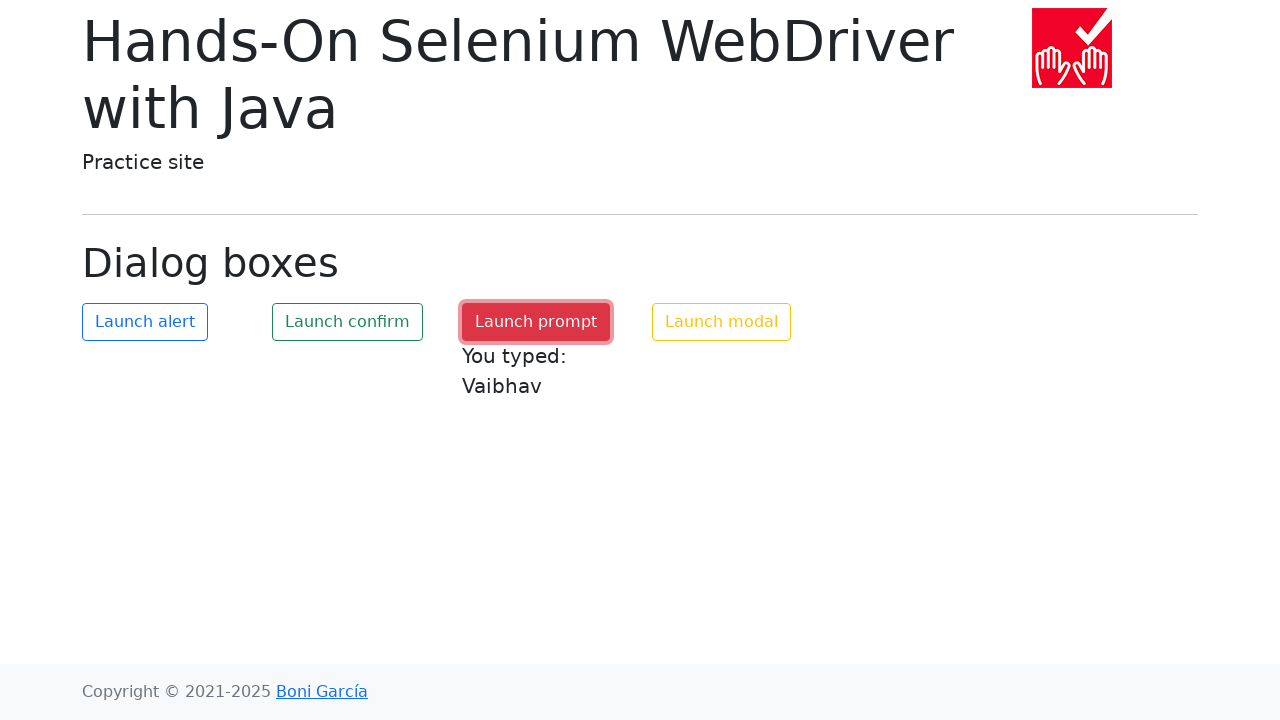

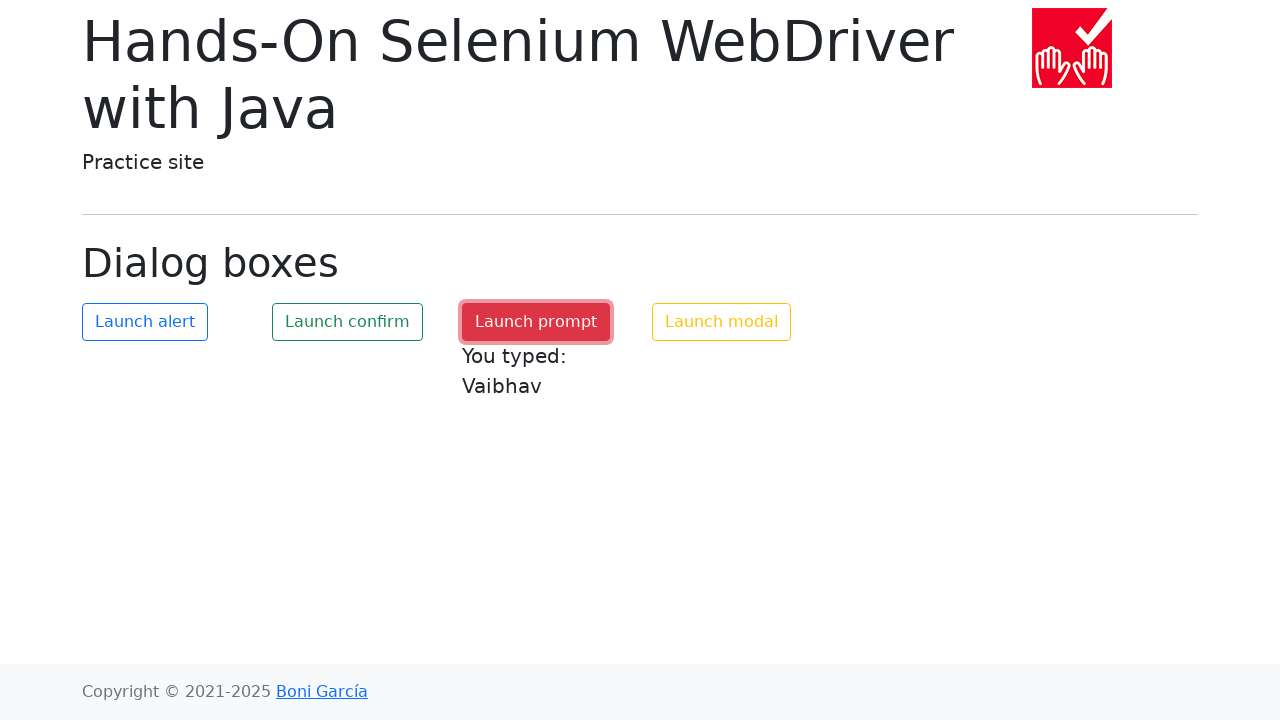